Tests slider interaction on DemoQA by locating the slider container and performing a drag action to move the slider position.

Starting URL: https://demoqa.com/slider/

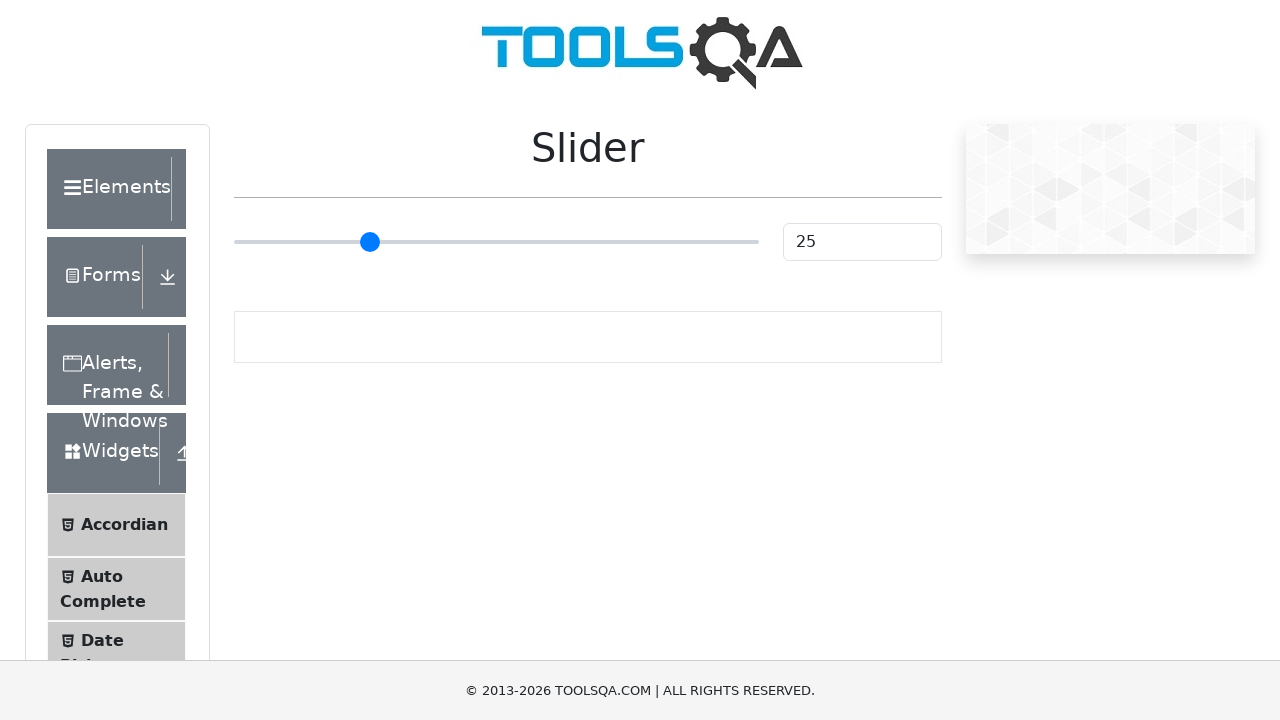

Waited for slider container to be visible
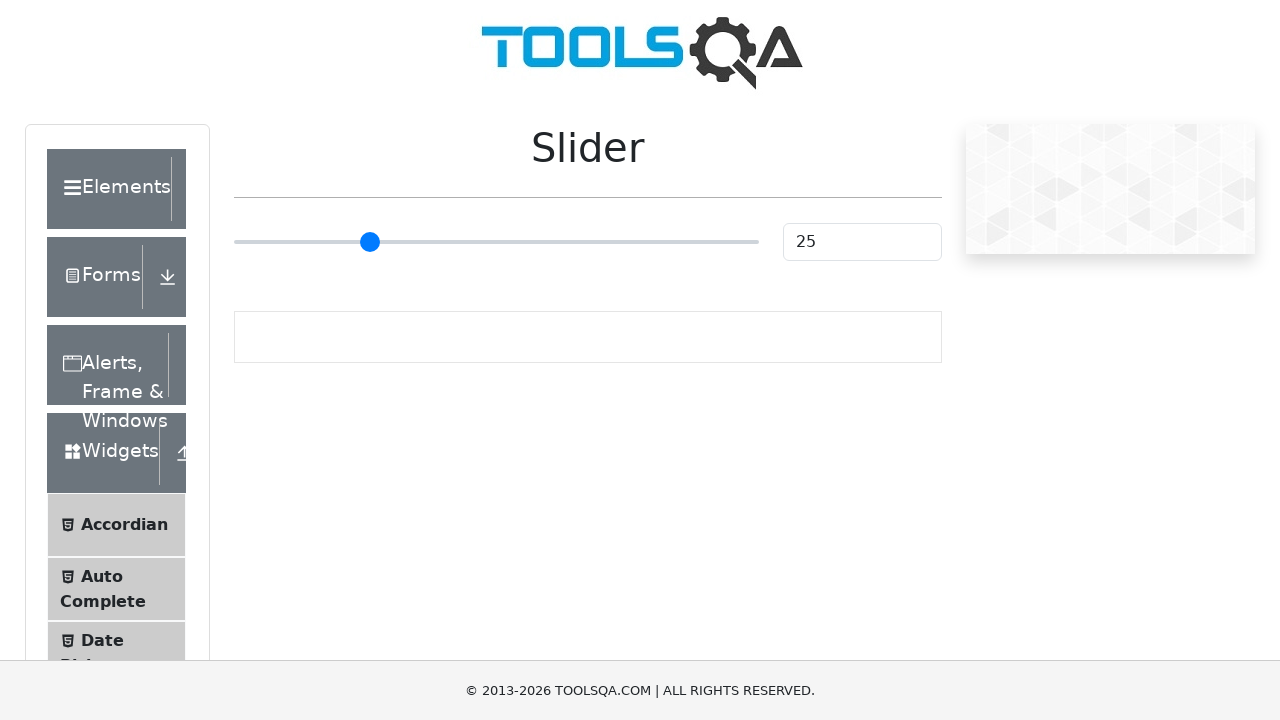

Located the slider input element
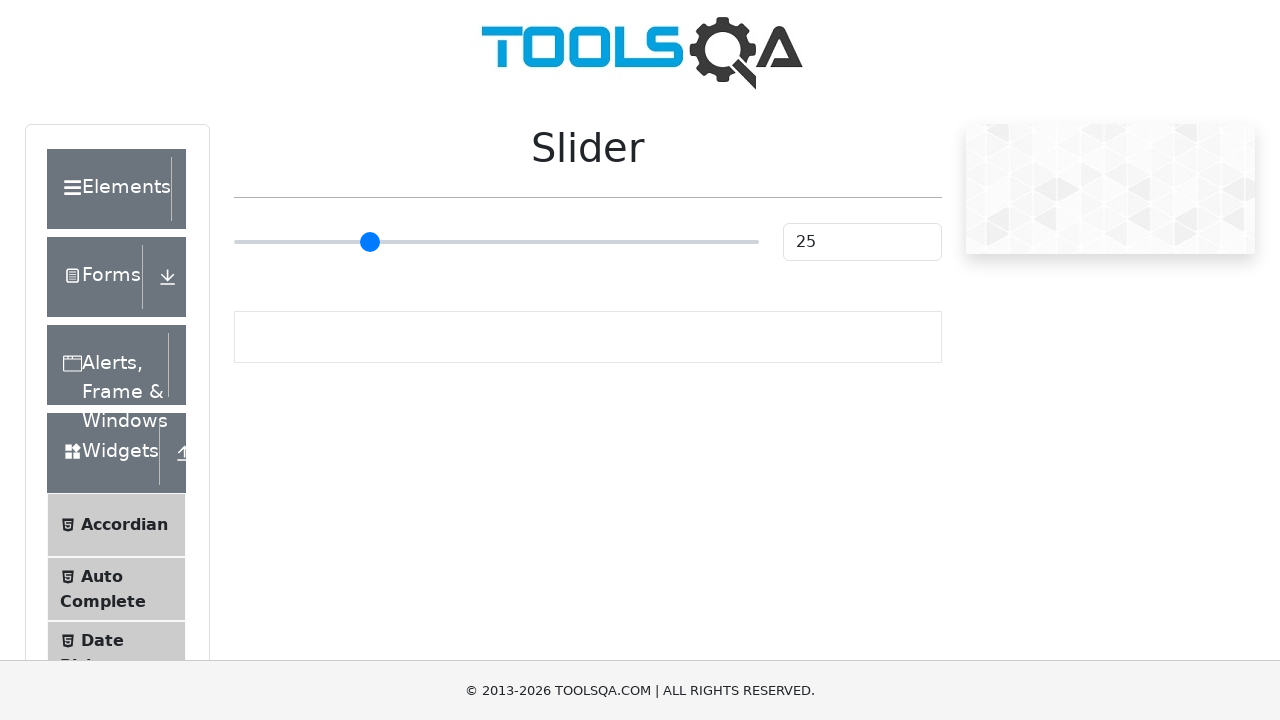

Retrieved slider bounding box dimensions
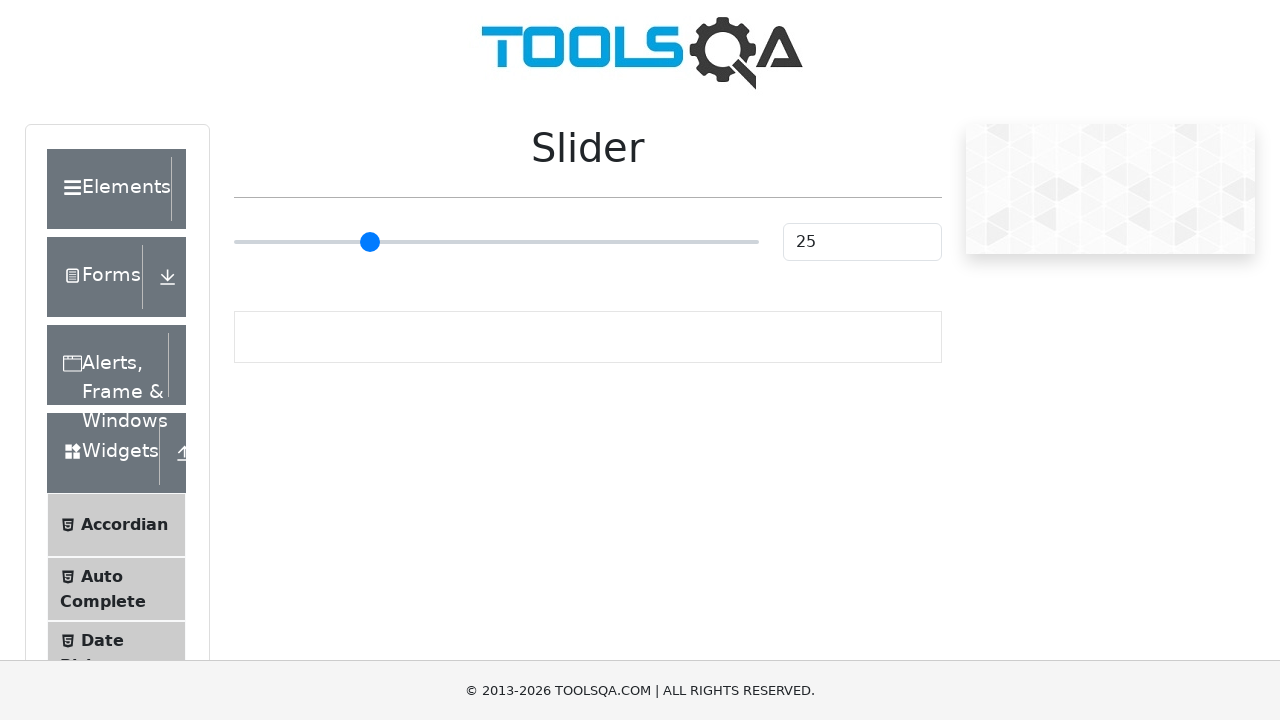

Moved mouse to slider center position at (496, 242)
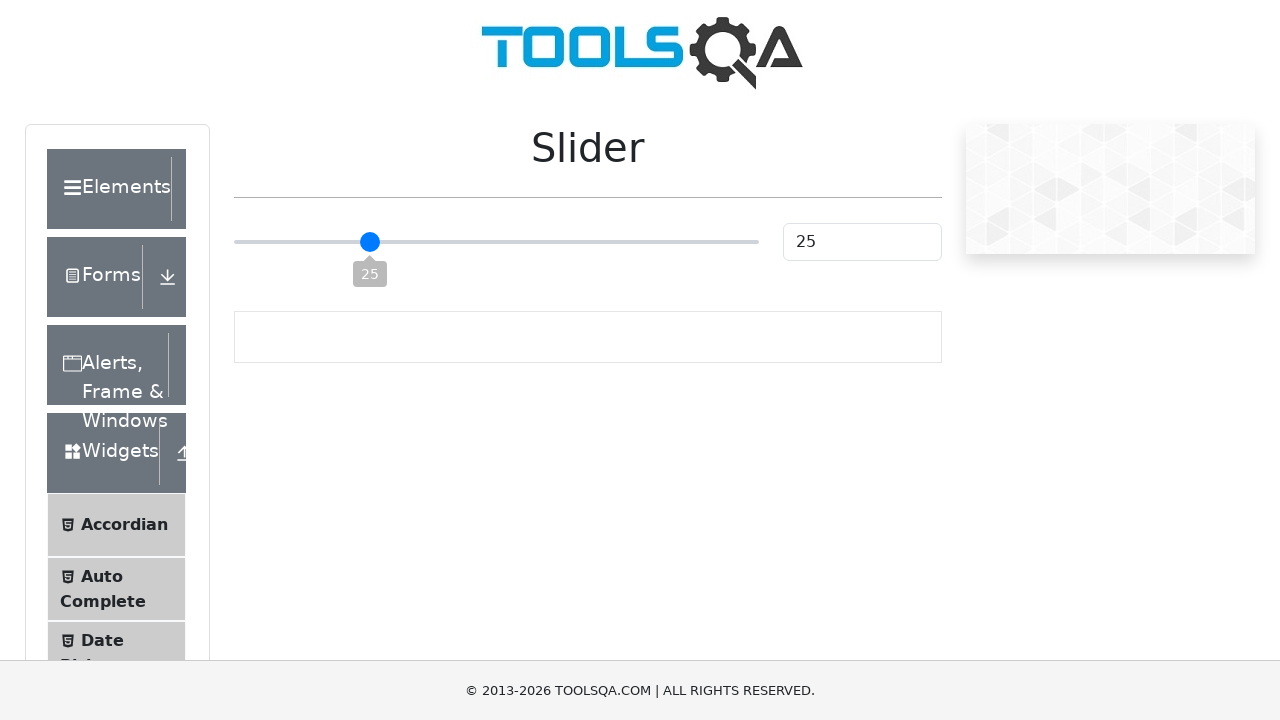

Pressed down mouse button on slider at (496, 242)
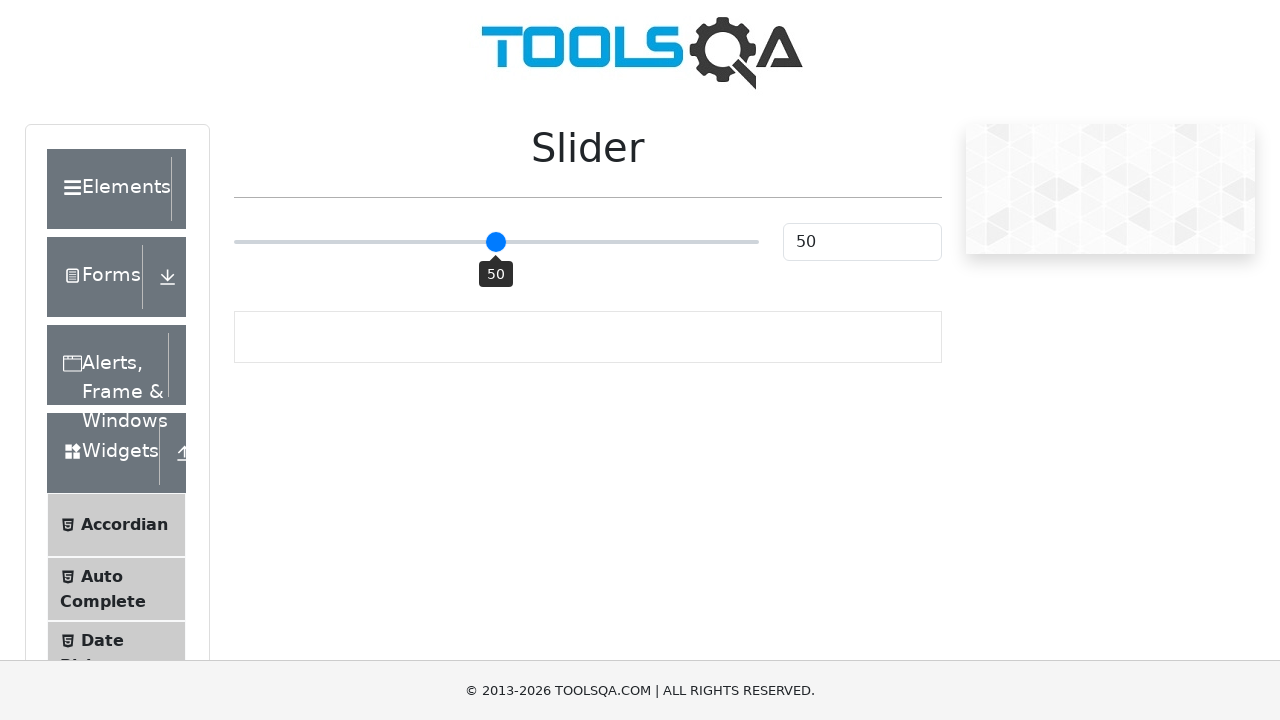

Dragged slider 50 pixels to the right at (546, 242)
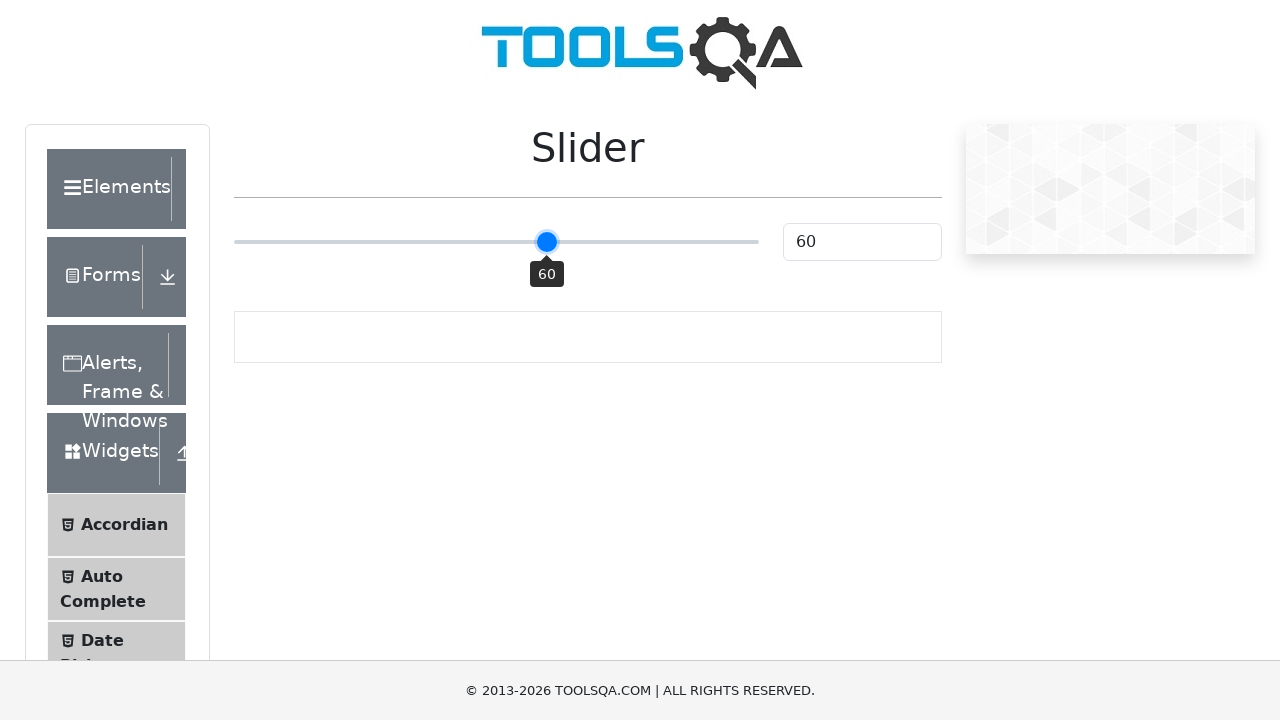

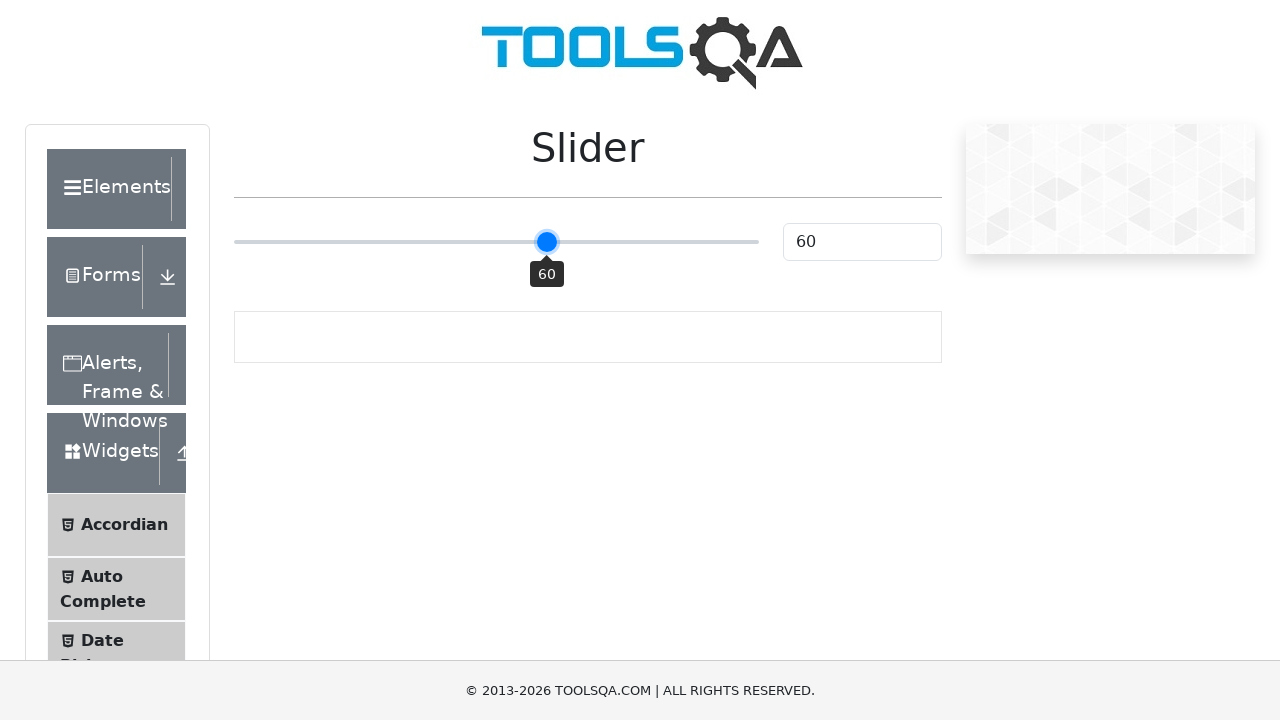